Tests adding todo items to the list by filling the input field and pressing Enter, verifying items appear in the list

Starting URL: https://demo.playwright.dev/todomvc

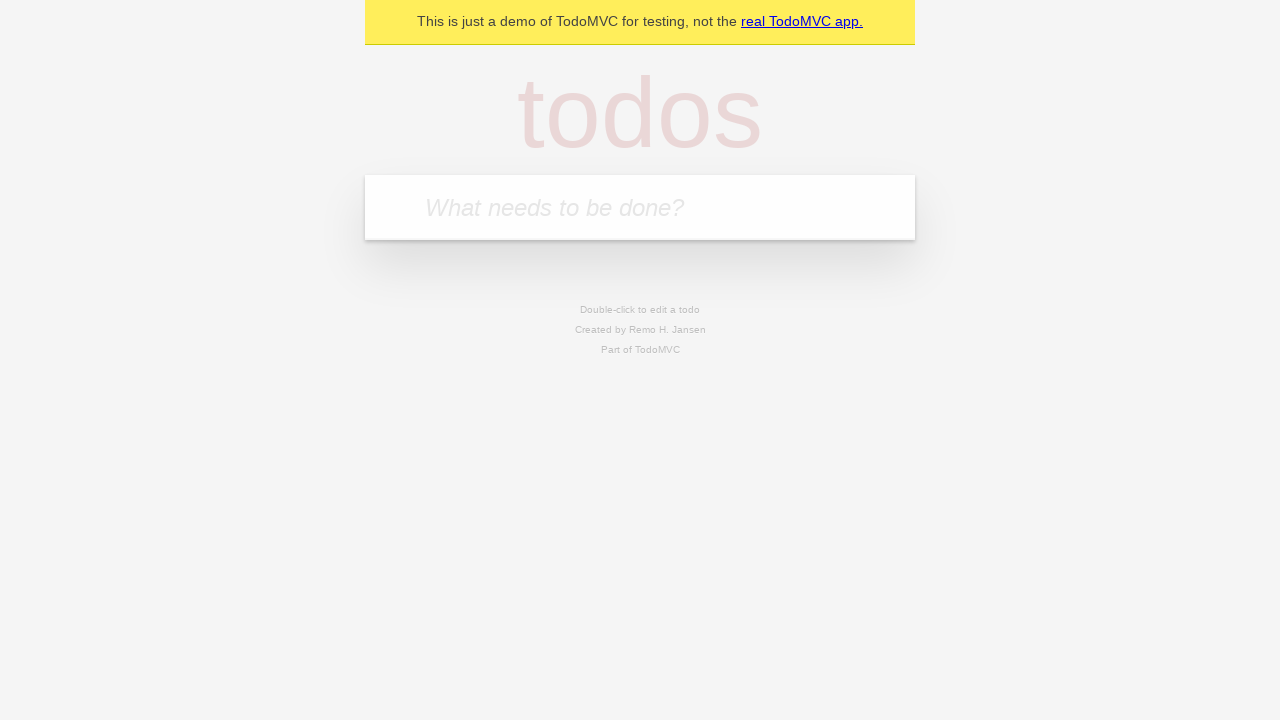

Filled todo input with 'buy some cheese' on internal:attr=[placeholder="What needs to be done?"i]
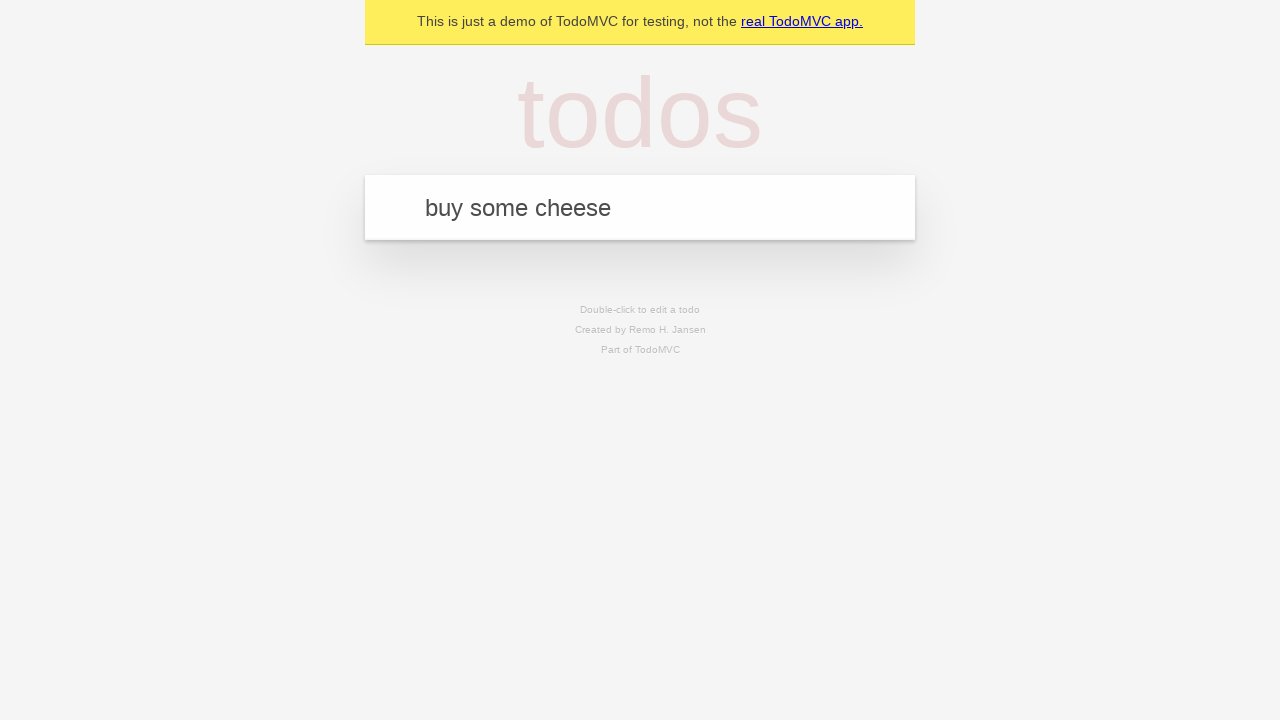

Pressed Enter to add first todo item on internal:attr=[placeholder="What needs to be done?"i]
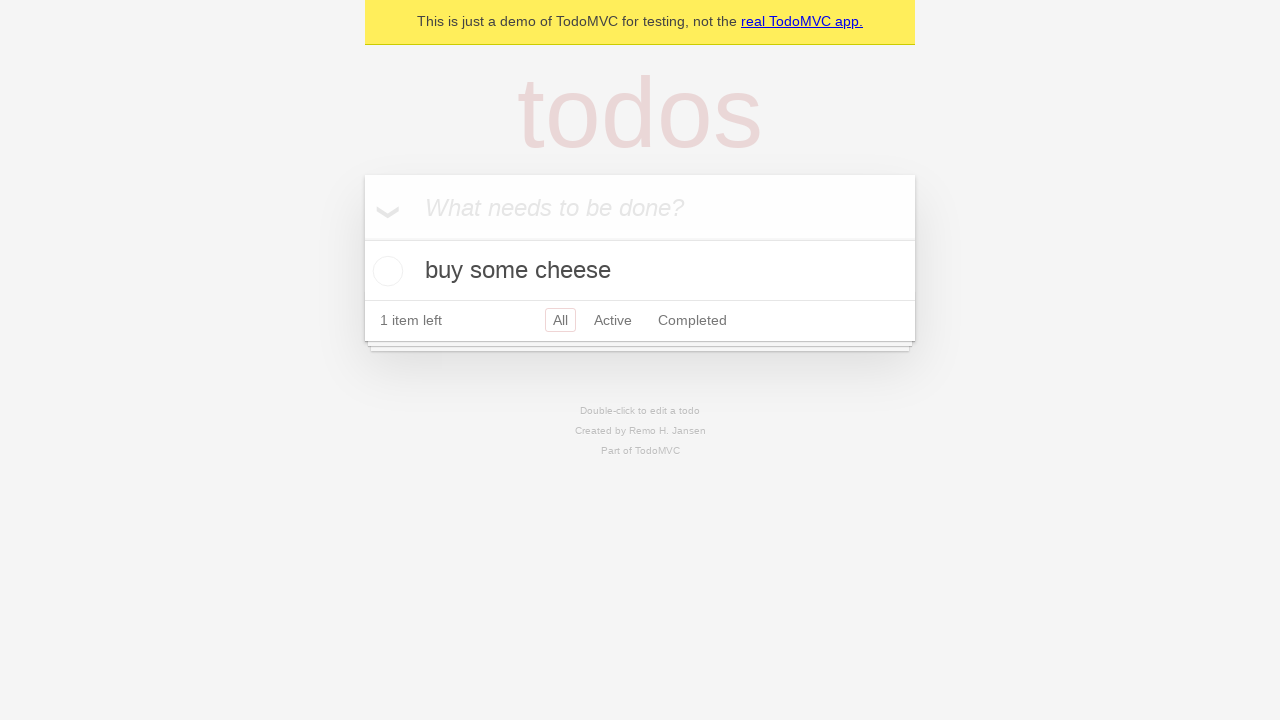

First todo item appeared in the list
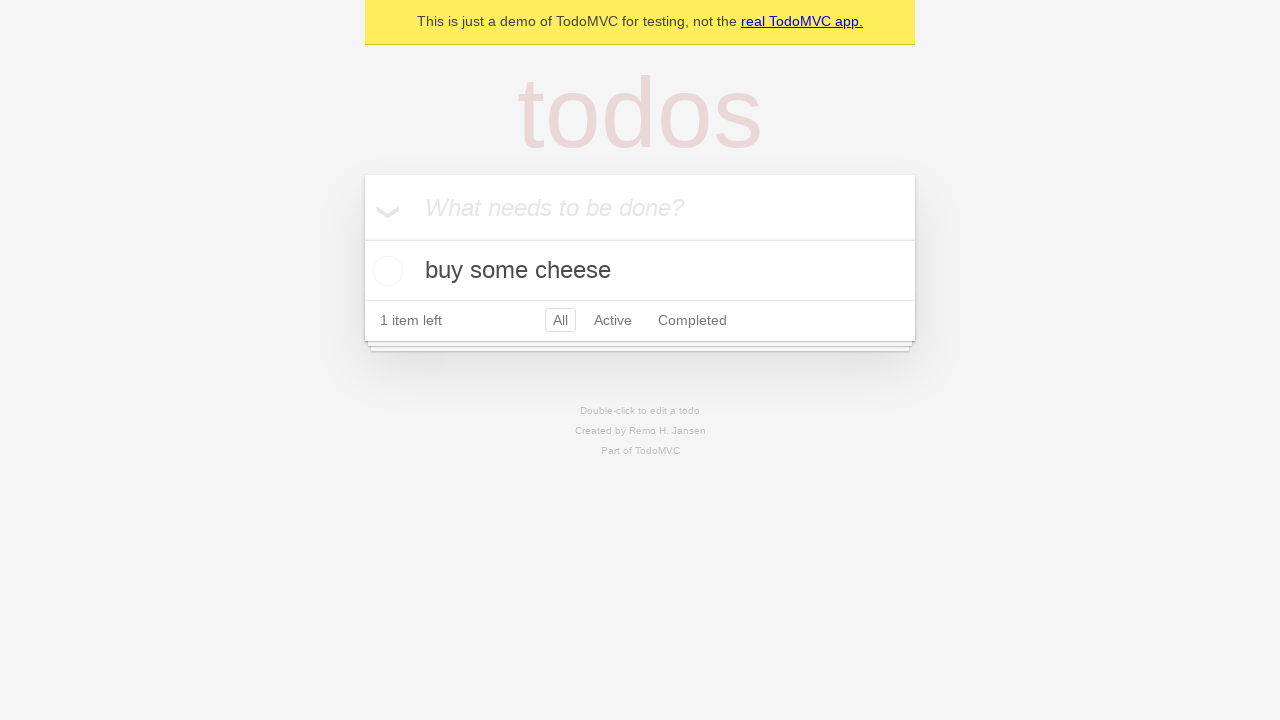

Filled todo input with 'feed the cat' on internal:attr=[placeholder="What needs to be done?"i]
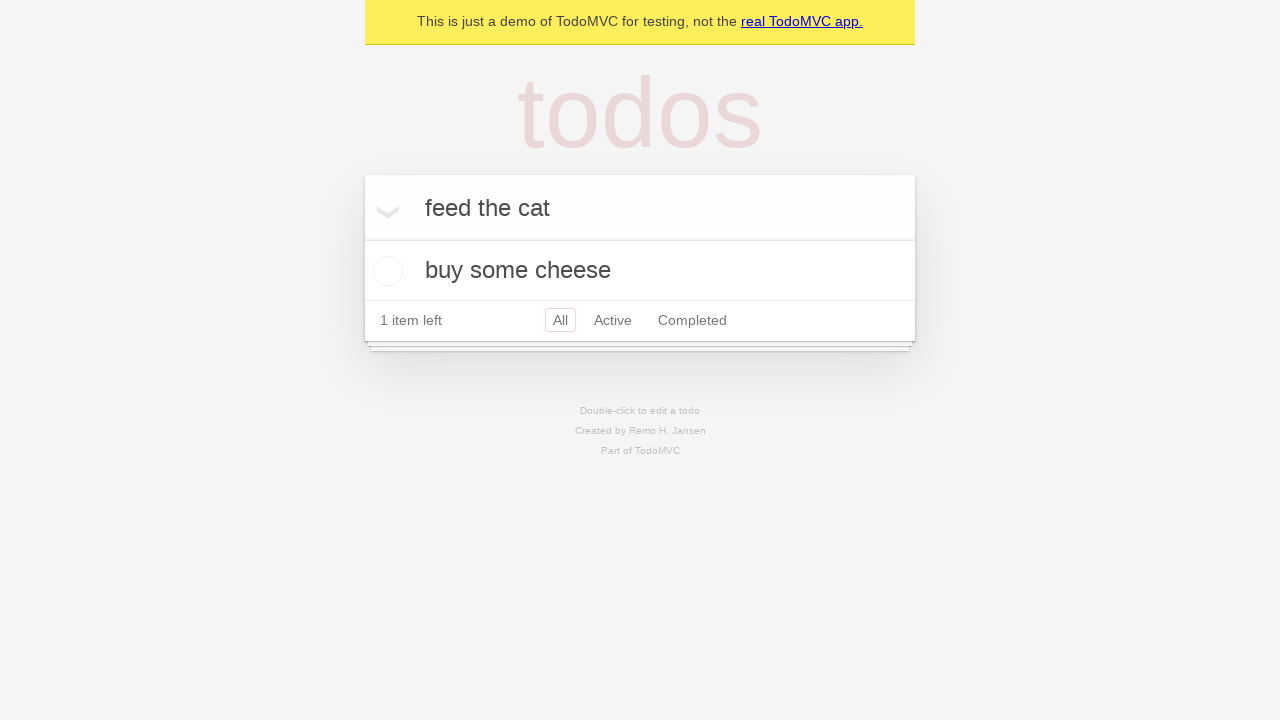

Pressed Enter to add second todo item on internal:attr=[placeholder="What needs to be done?"i]
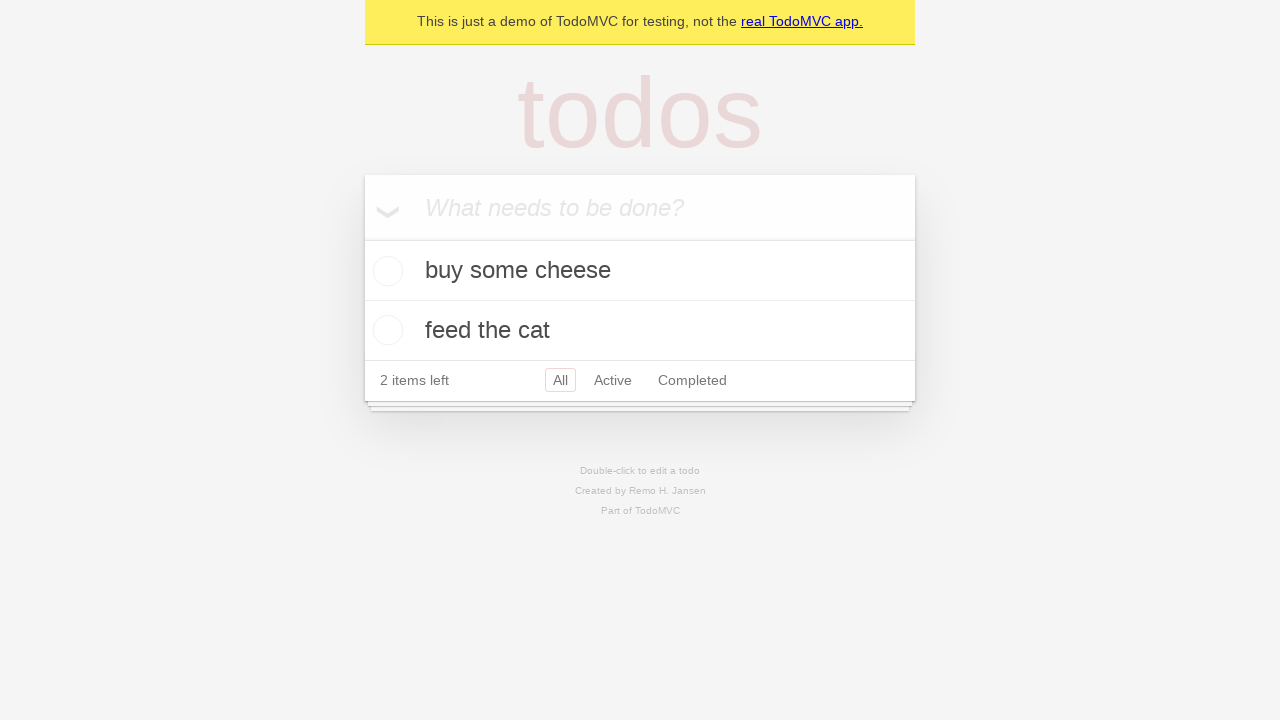

Second todo item appeared in the list, both todos now visible
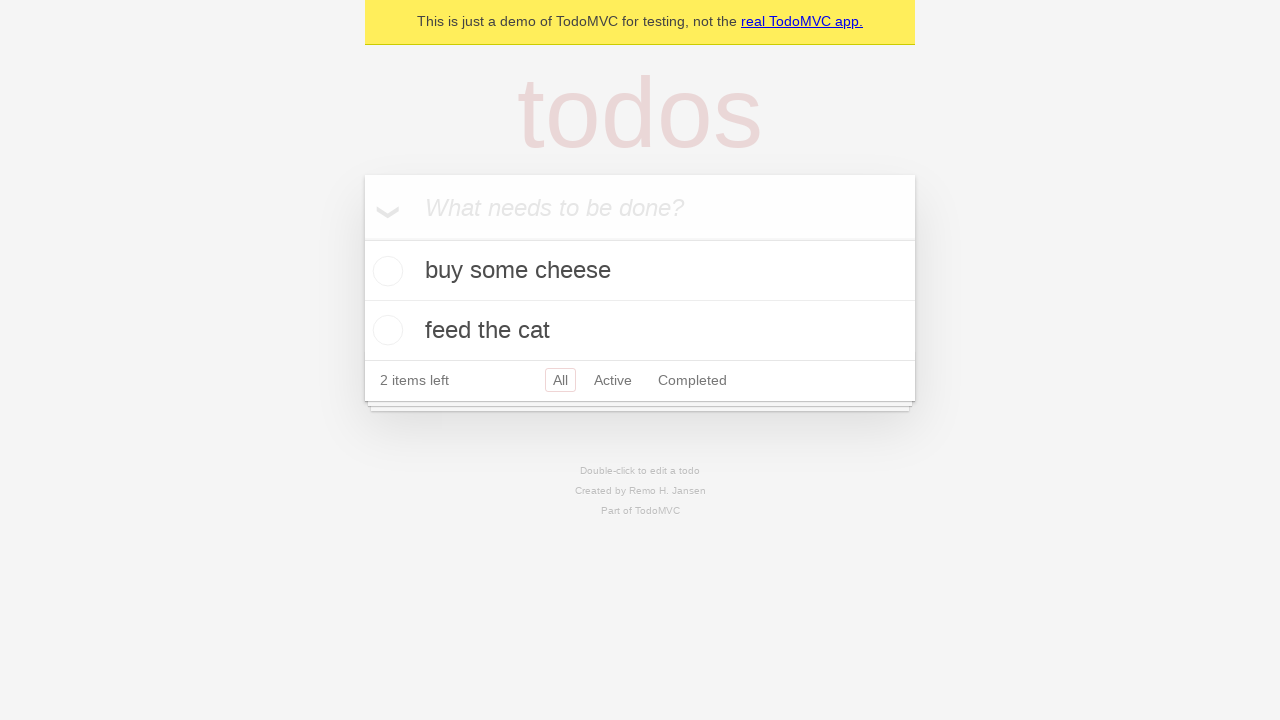

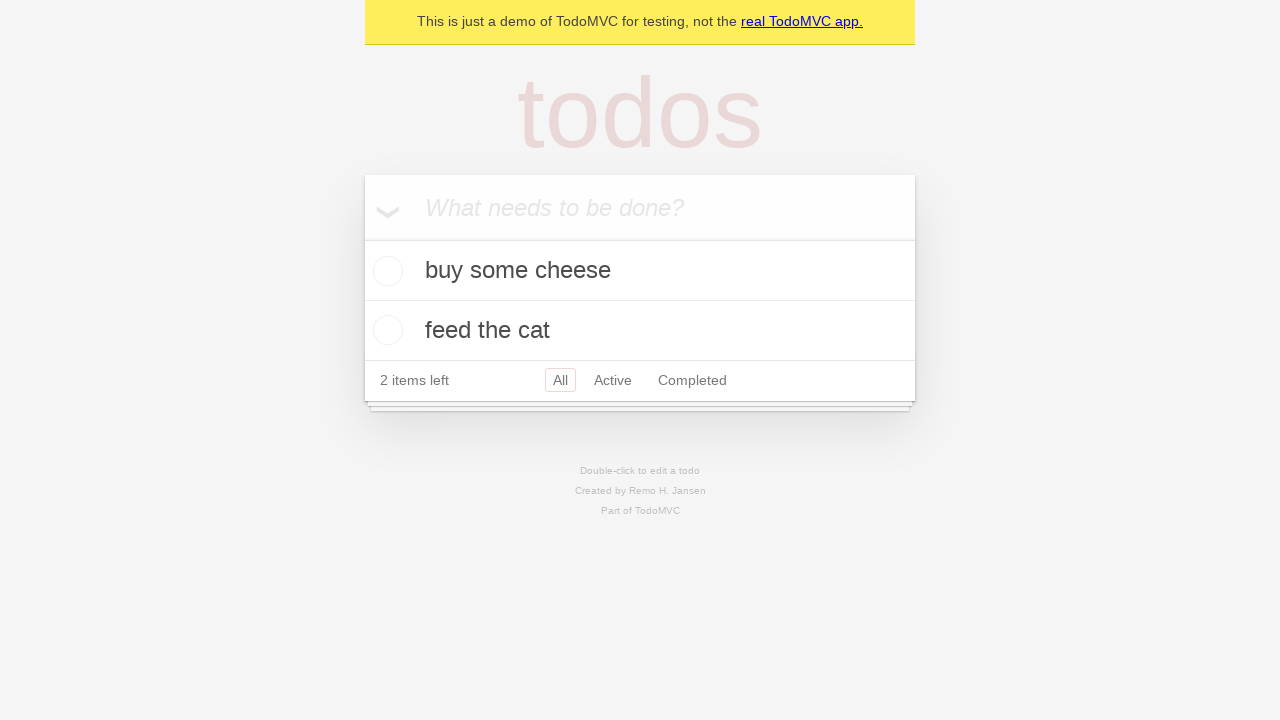